Tests keyboard combination functionality on a registration form by entering text in an address field, selecting all with Ctrl+A, cutting with Ctrl+X, and entering new text

Starting URL: http://demo.automationtesting.in/Register.html

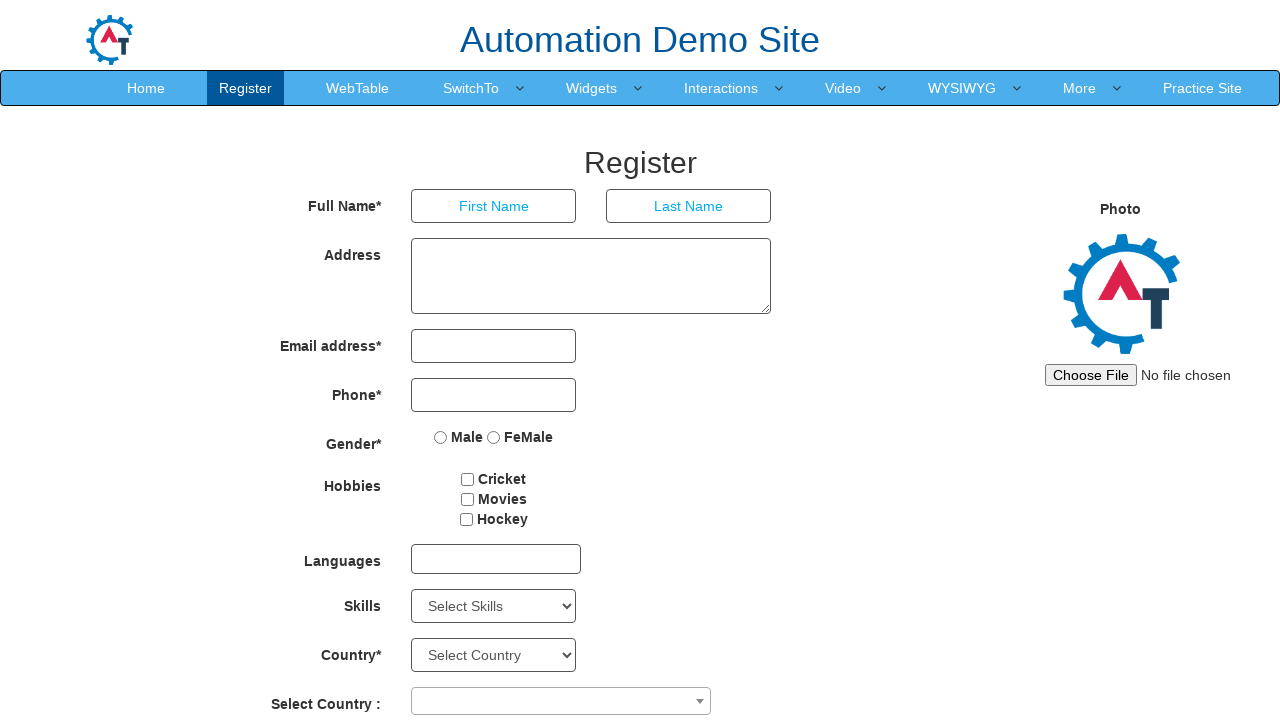

Filled address field with initial text 'rahul' on textarea[ng-model='Adress']
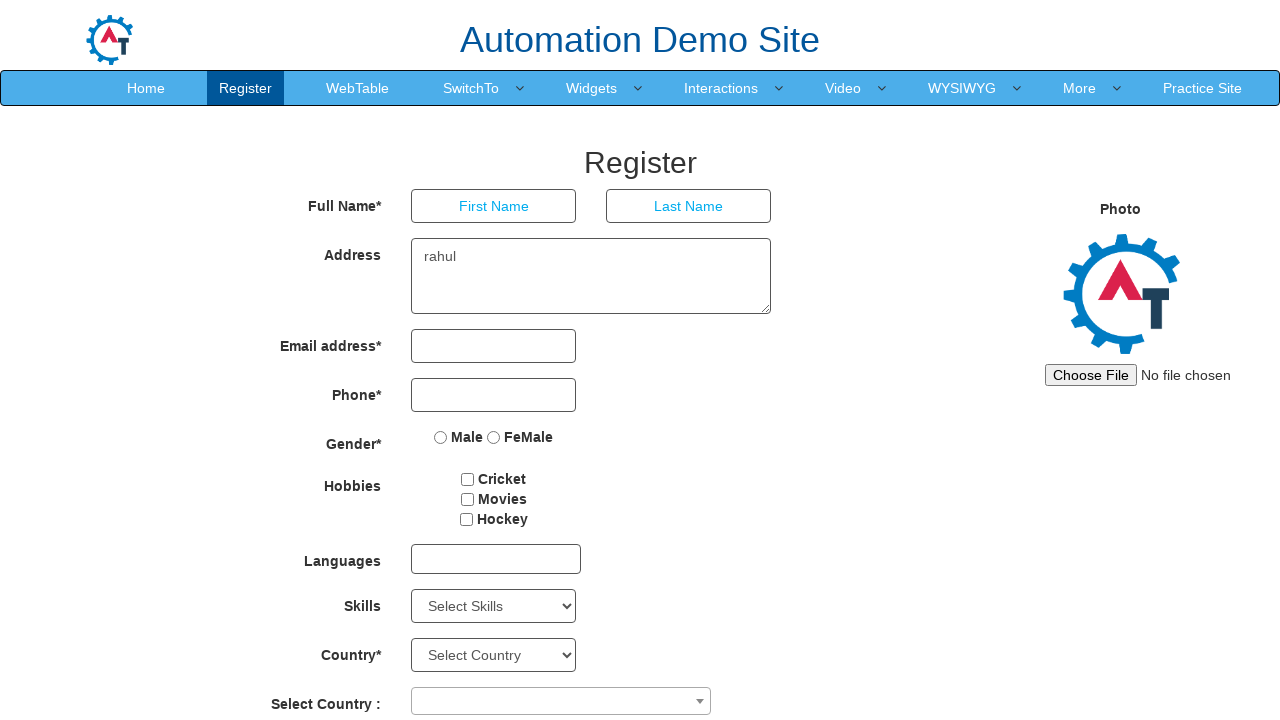

Clicked on address field to focus it at (591, 276) on textarea[ng-model='Adress']
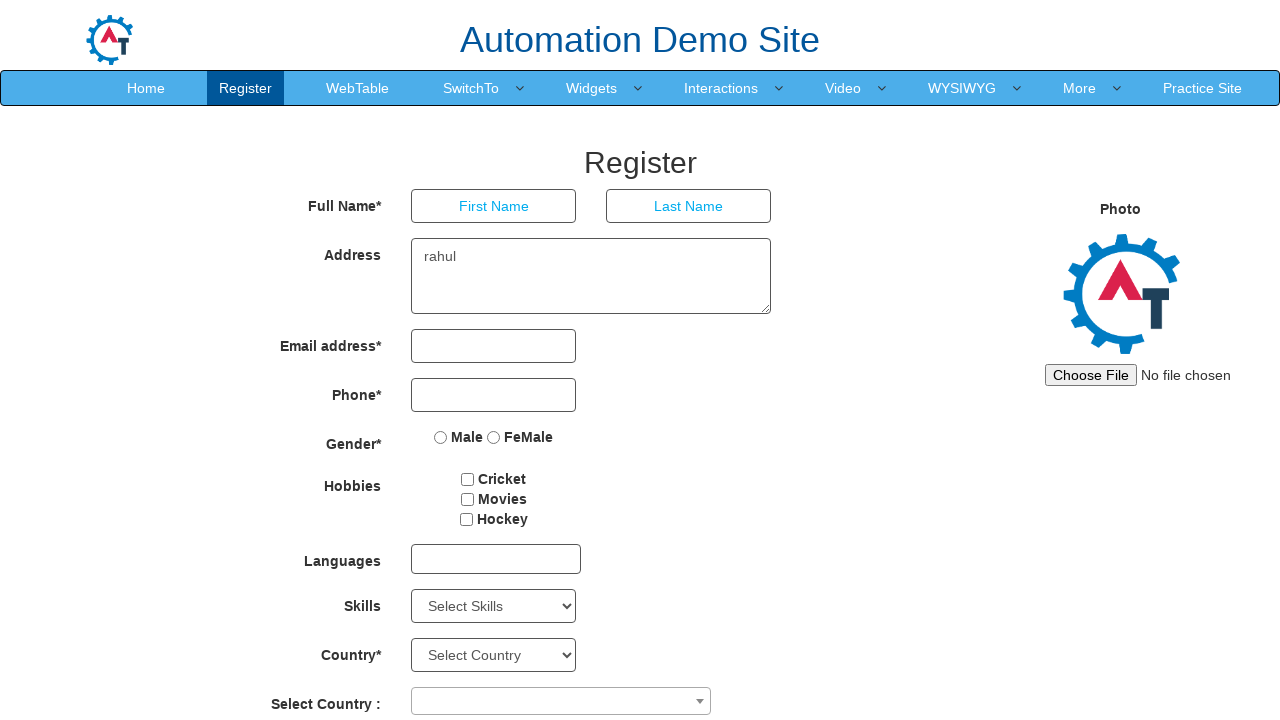

Pressed Ctrl+A to select all text in address field
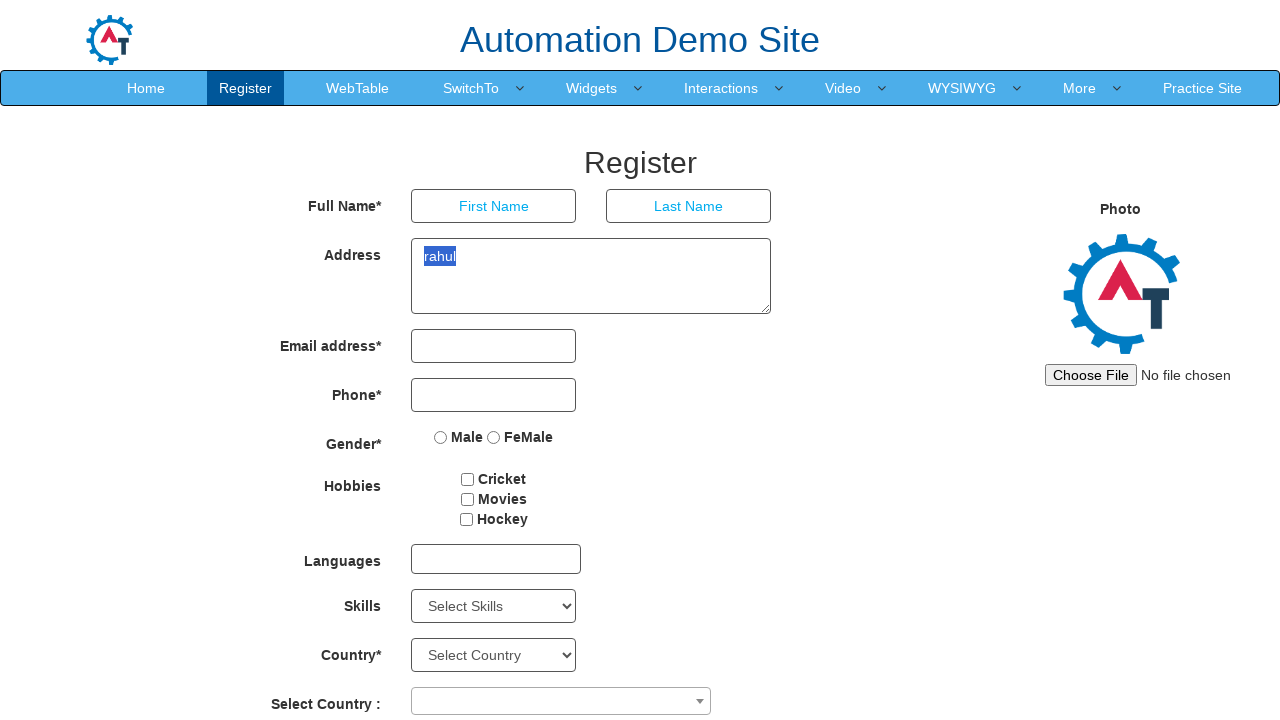

Pressed Ctrl+X to cut selected text from address field
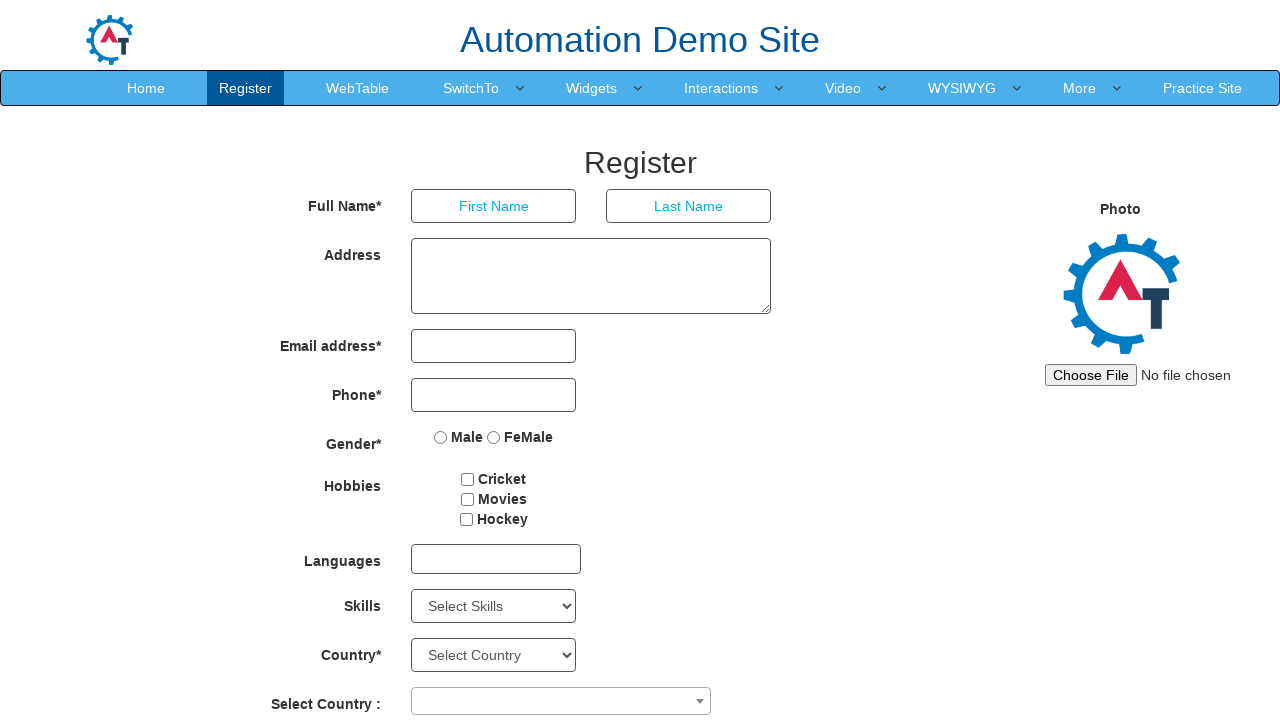

Filled address field with new text 'Finally I'm able to enter' on textarea[ng-model='Adress']
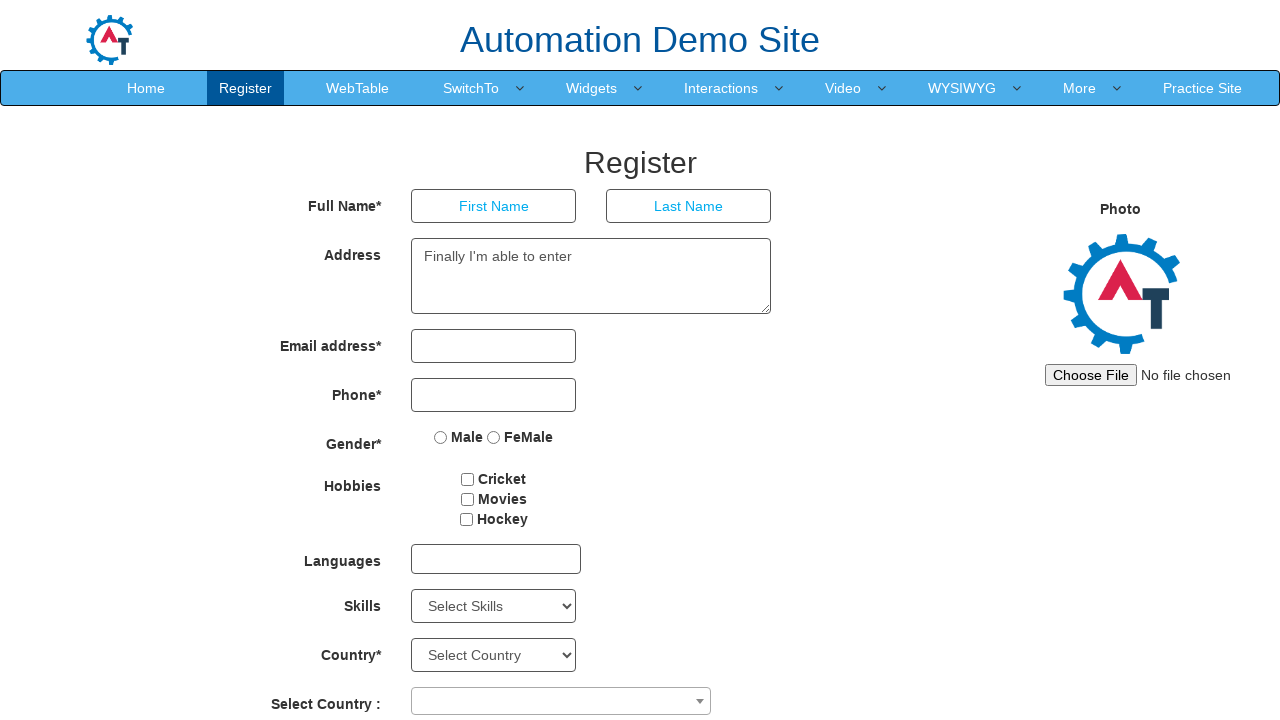

Verified that address field contains correct text 'Finally I'm able to enter'
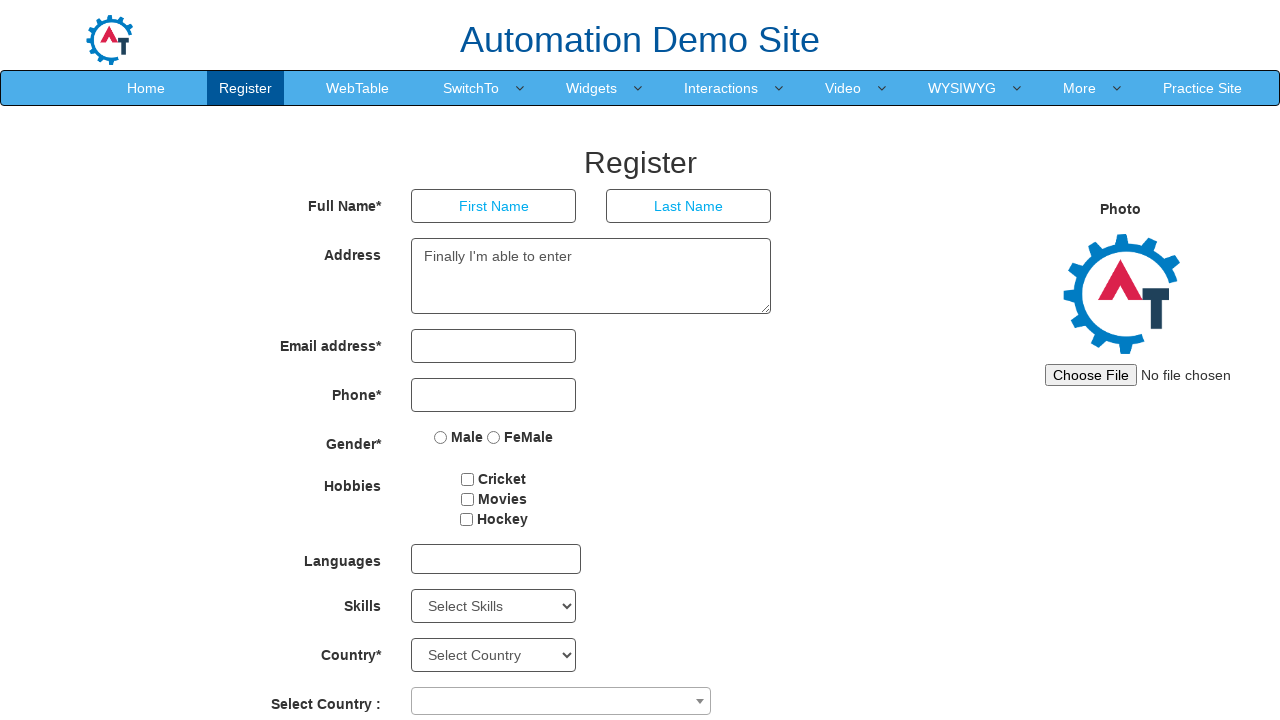

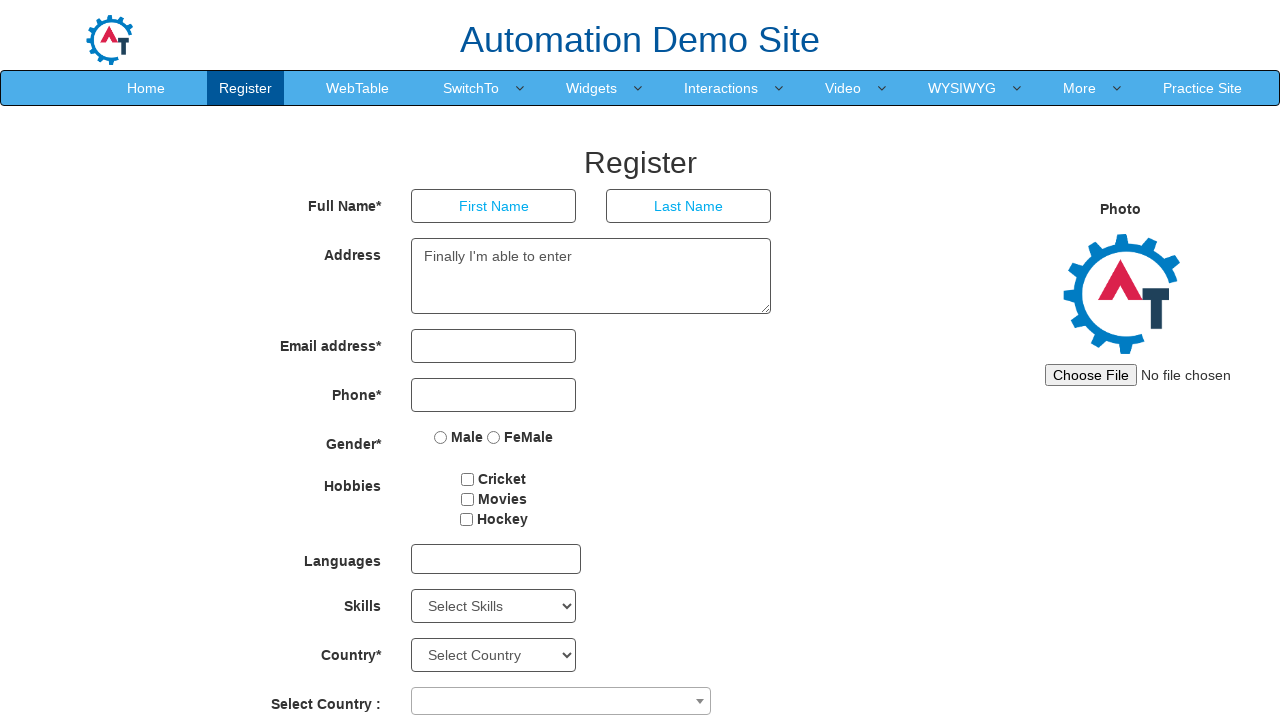